Tests a todo application by checking off items, adding a new todo item, verifying it was added, and archiving completed items.

Starting URL: http://crossbrowsertesting.github.io/todo-app.html

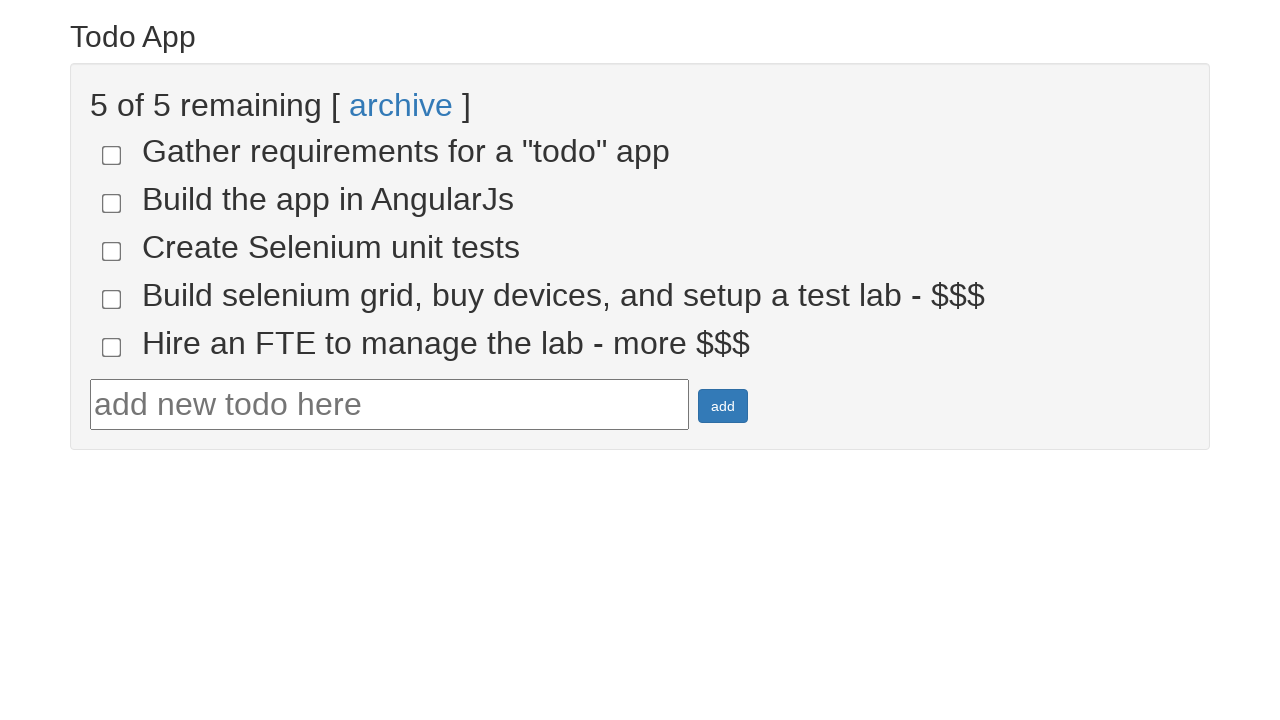

Clicked 4th todo checkbox to mark as done at (112, 299) on input[name='todo-4']
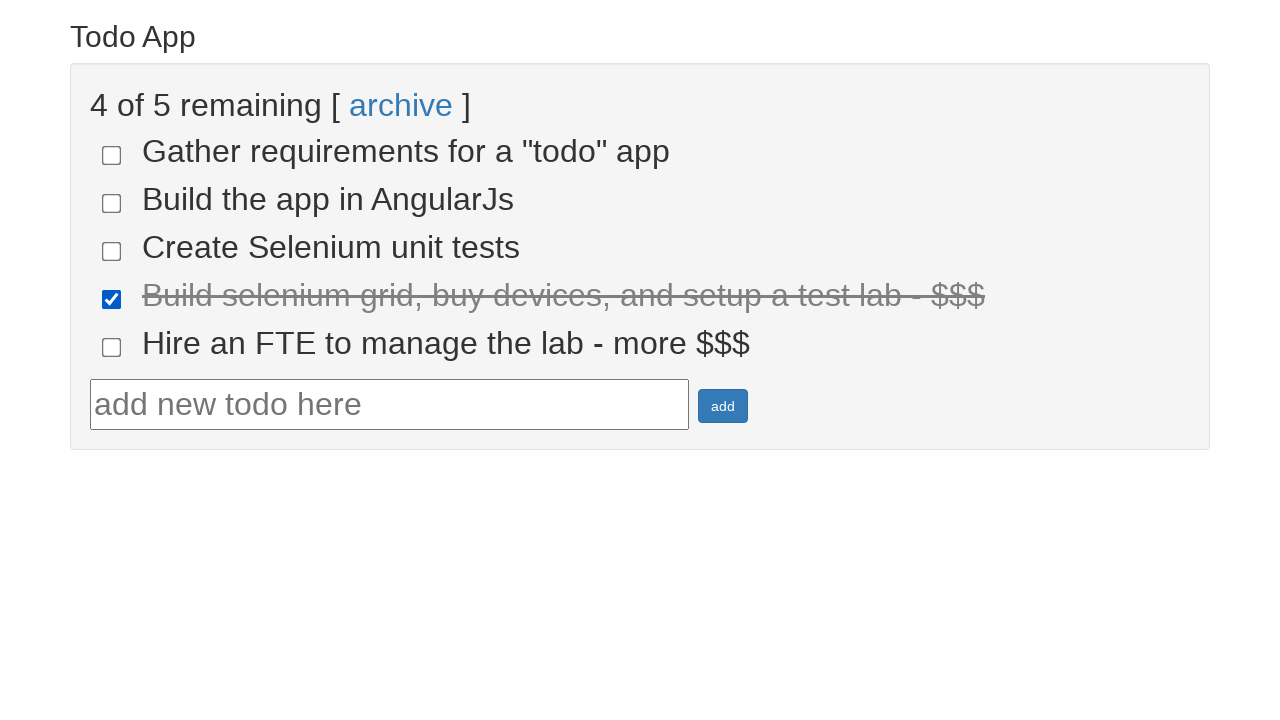

Clicked 5th todo checkbox to mark as done at (112, 347) on input[name='todo-5']
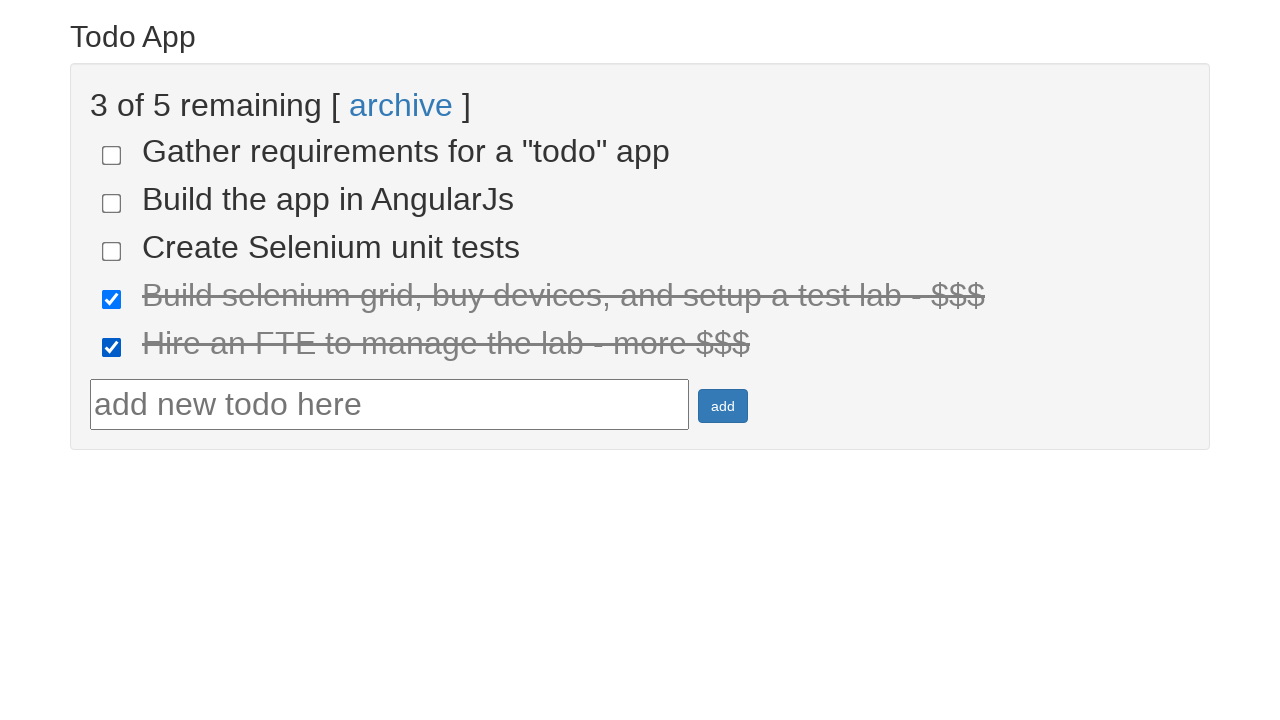

Located done items on the page
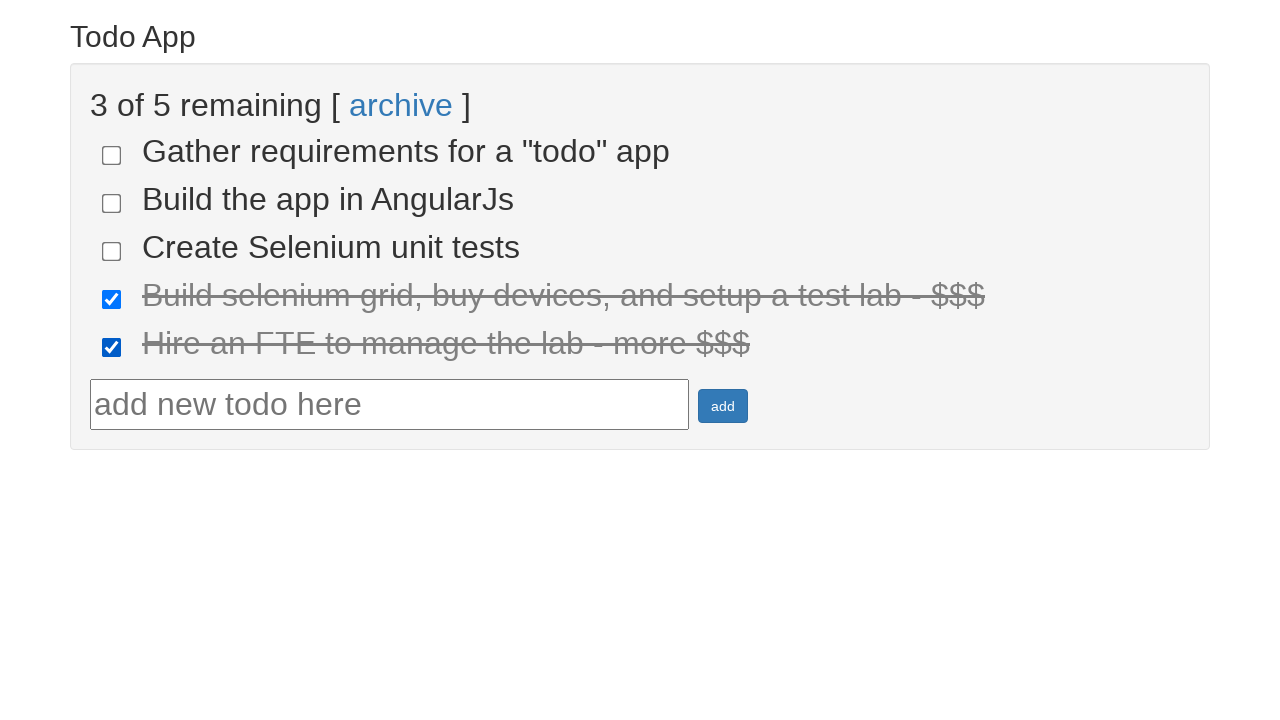

Verified 2 items are marked as done
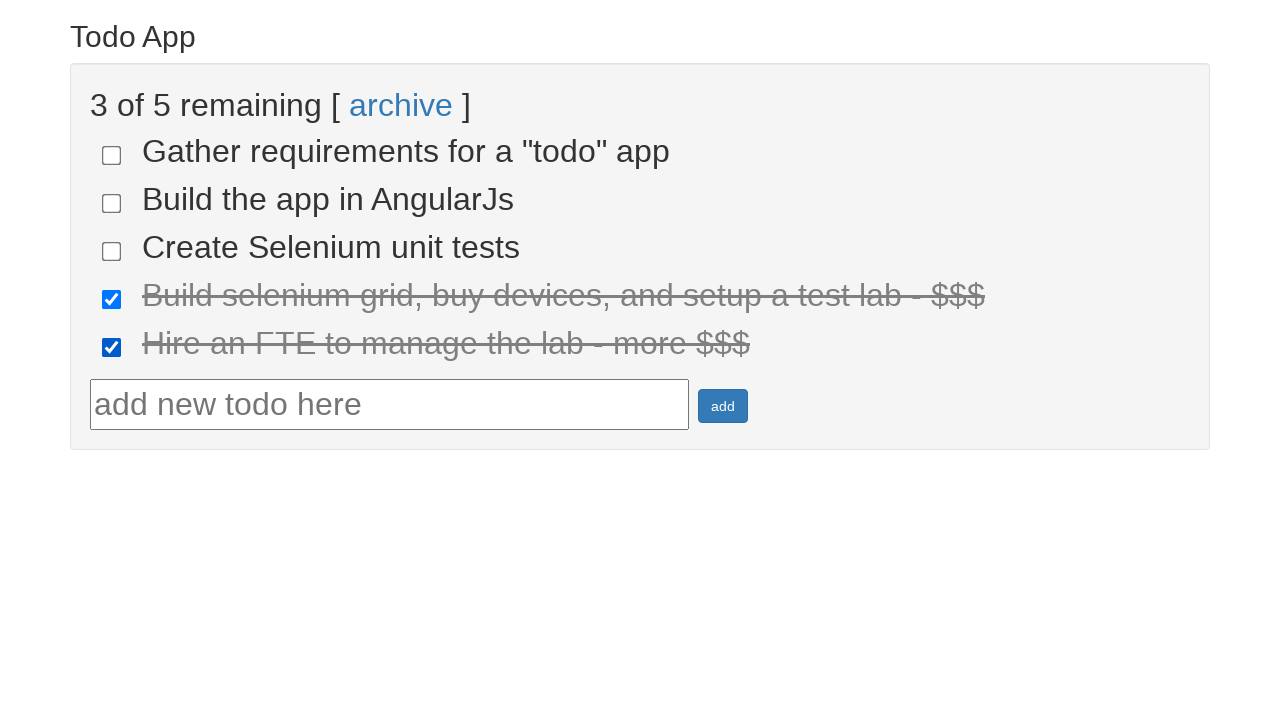

Filled todo text field with 'Run your first Selenium Test' on #todotext
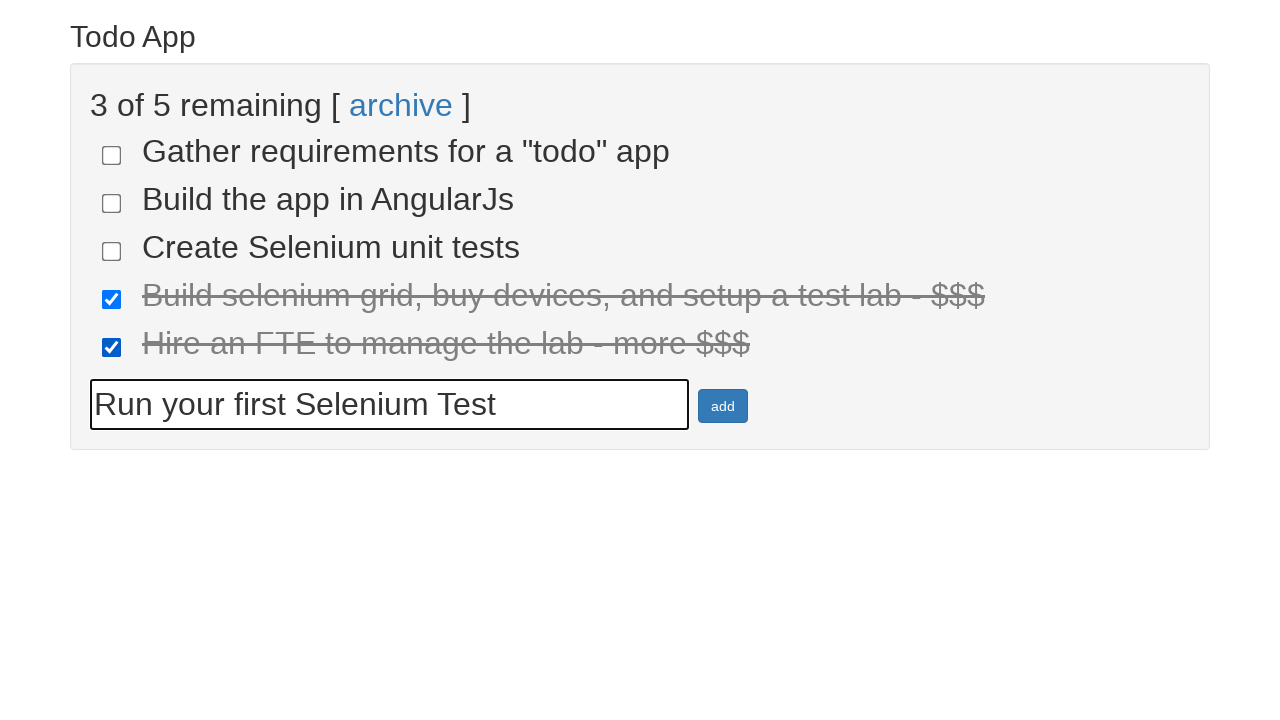

Clicked add button to create new todo at (723, 406) on #addbutton
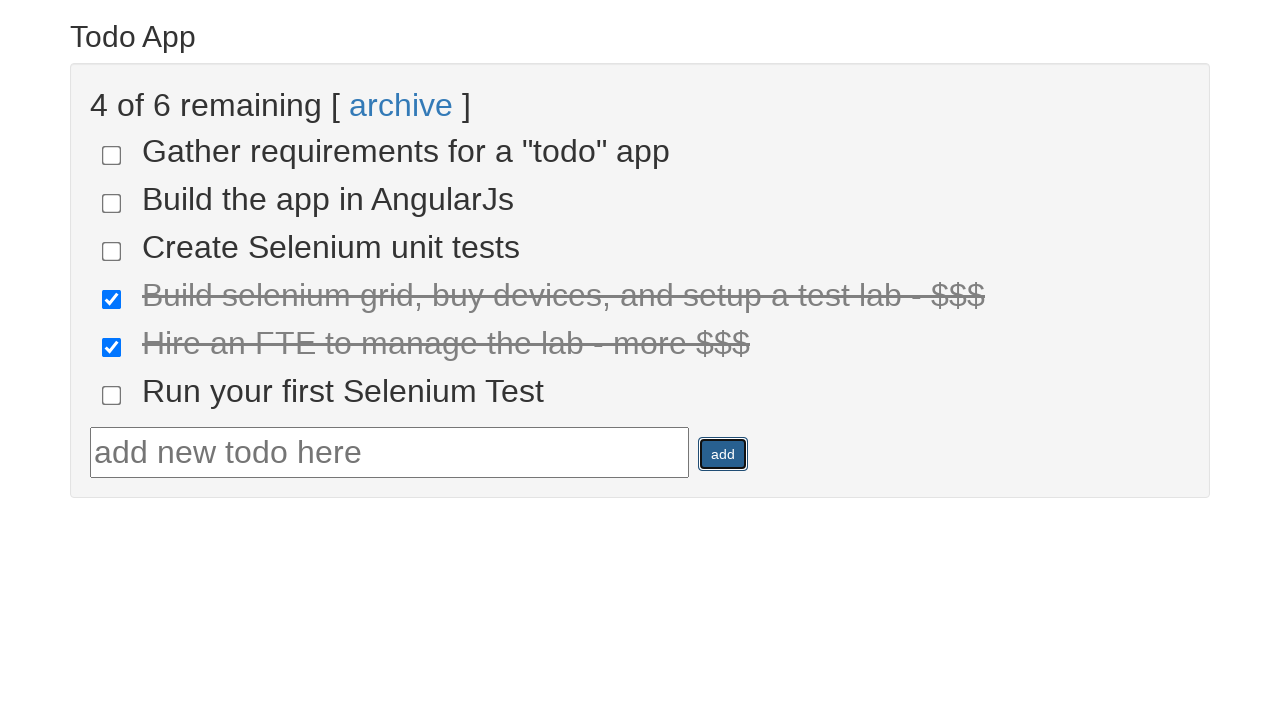

Retrieved text content of newly added todo item
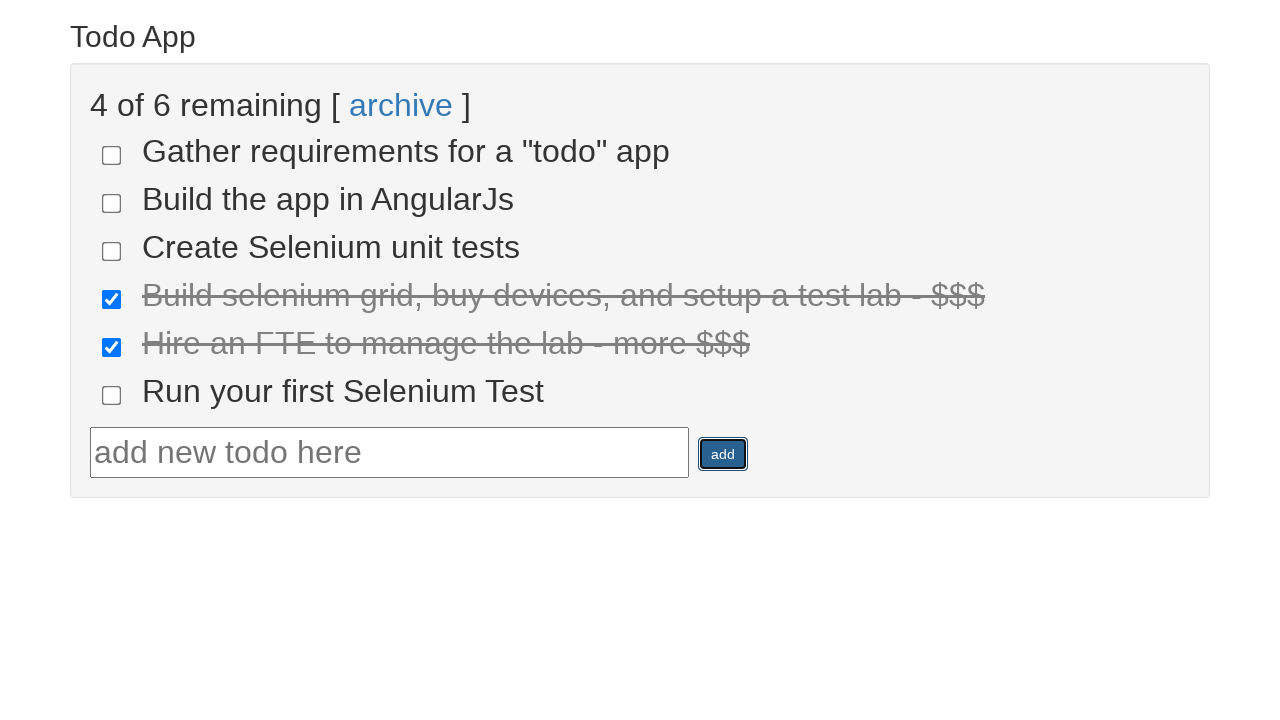

Verified new todo text matches 'Run your first Selenium Test'
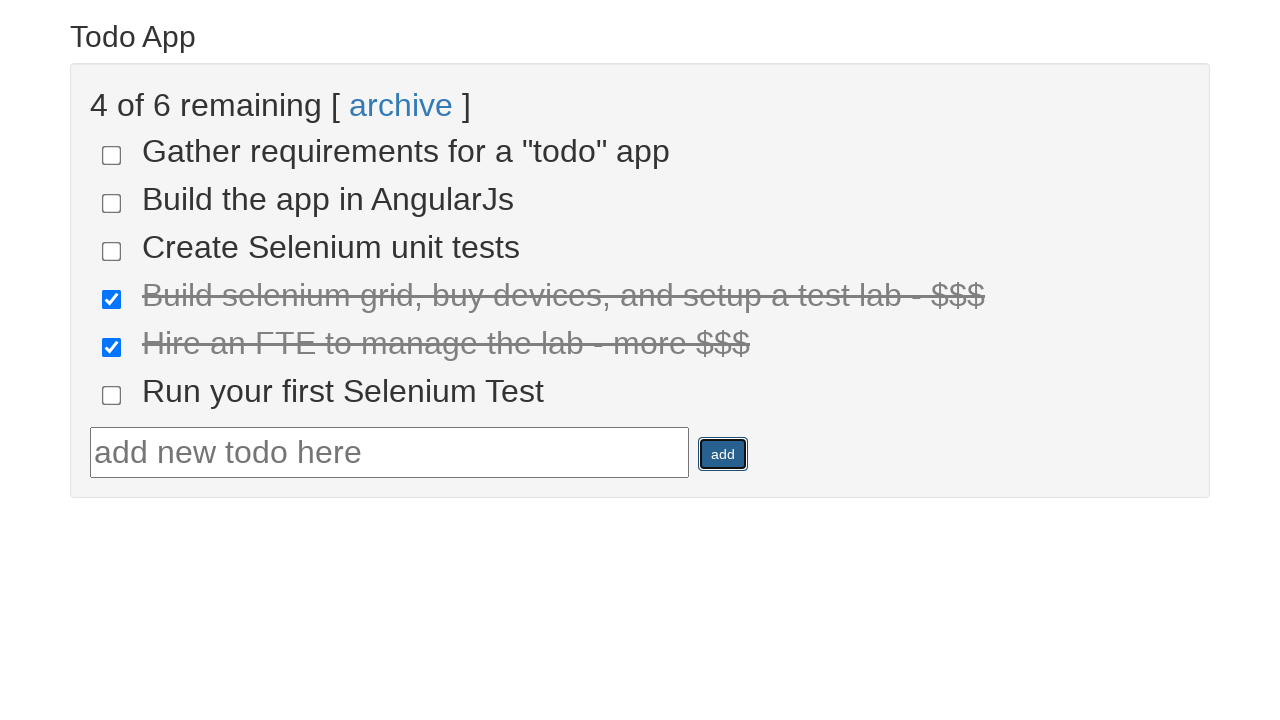

Clicked archive link to archive completed todos at (401, 105) on text=archive
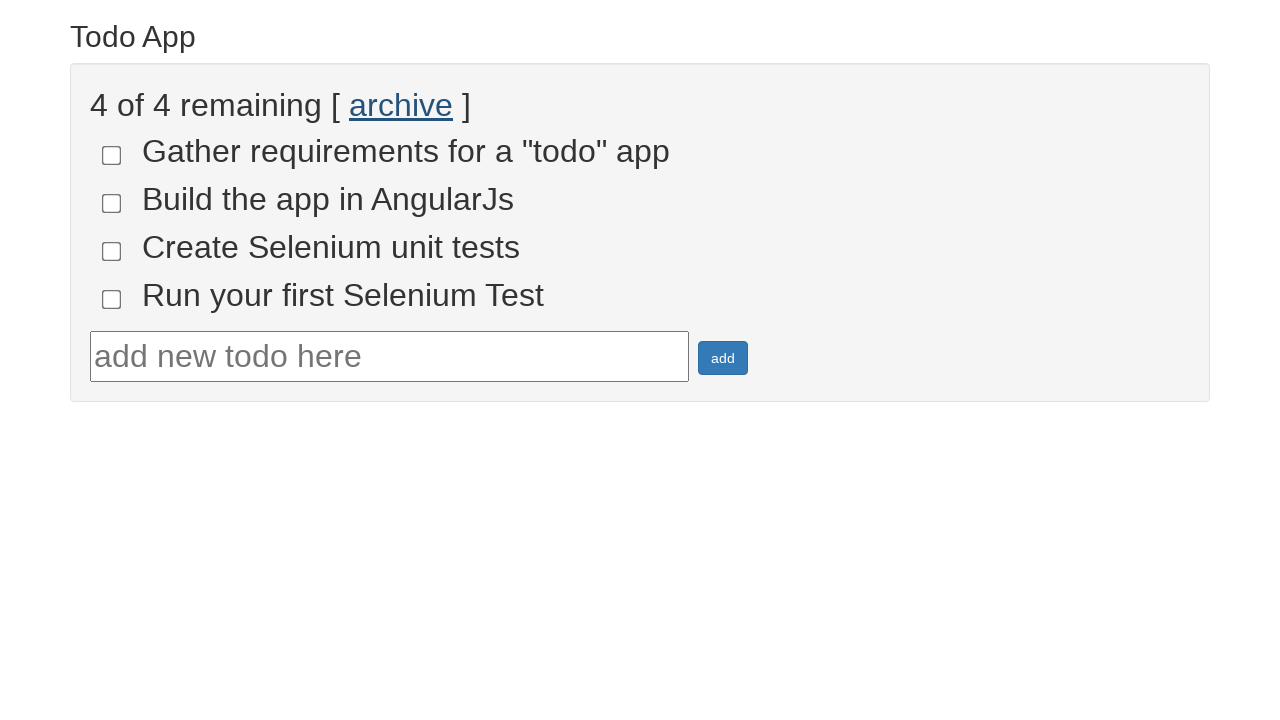

Located uncompleted items on the page
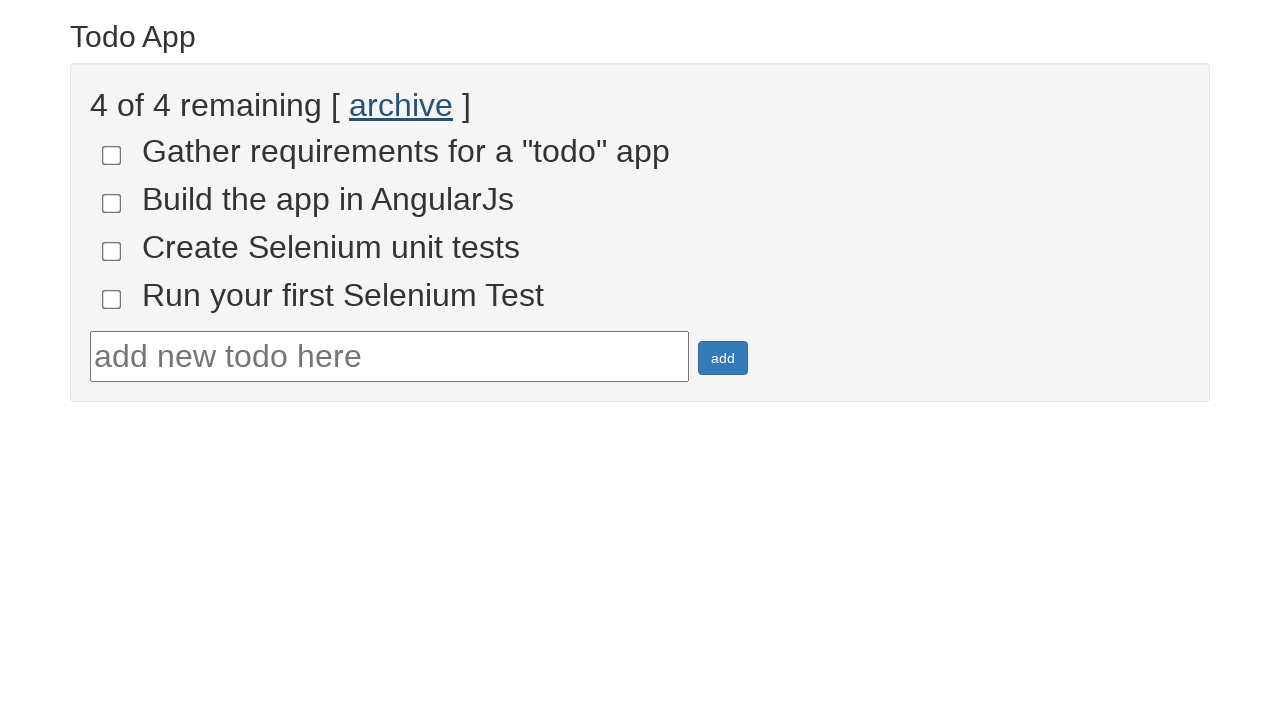

Verified 4 uncompleted items remain after archiving
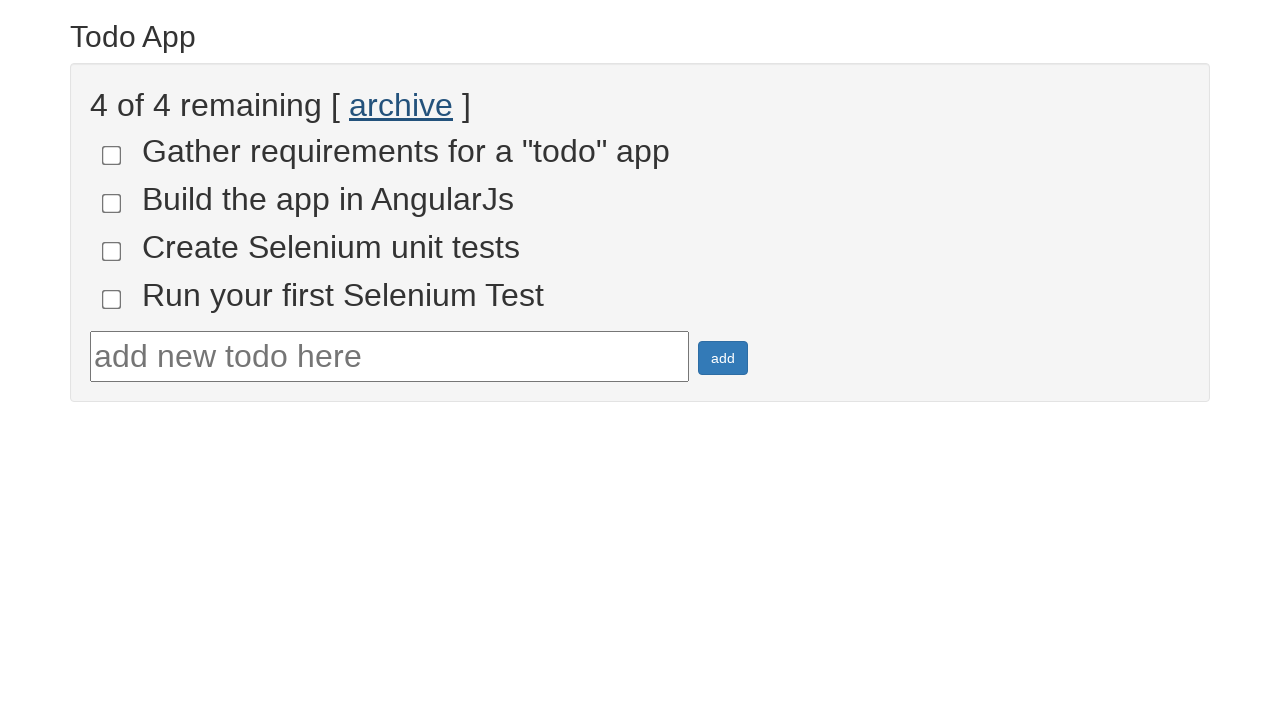

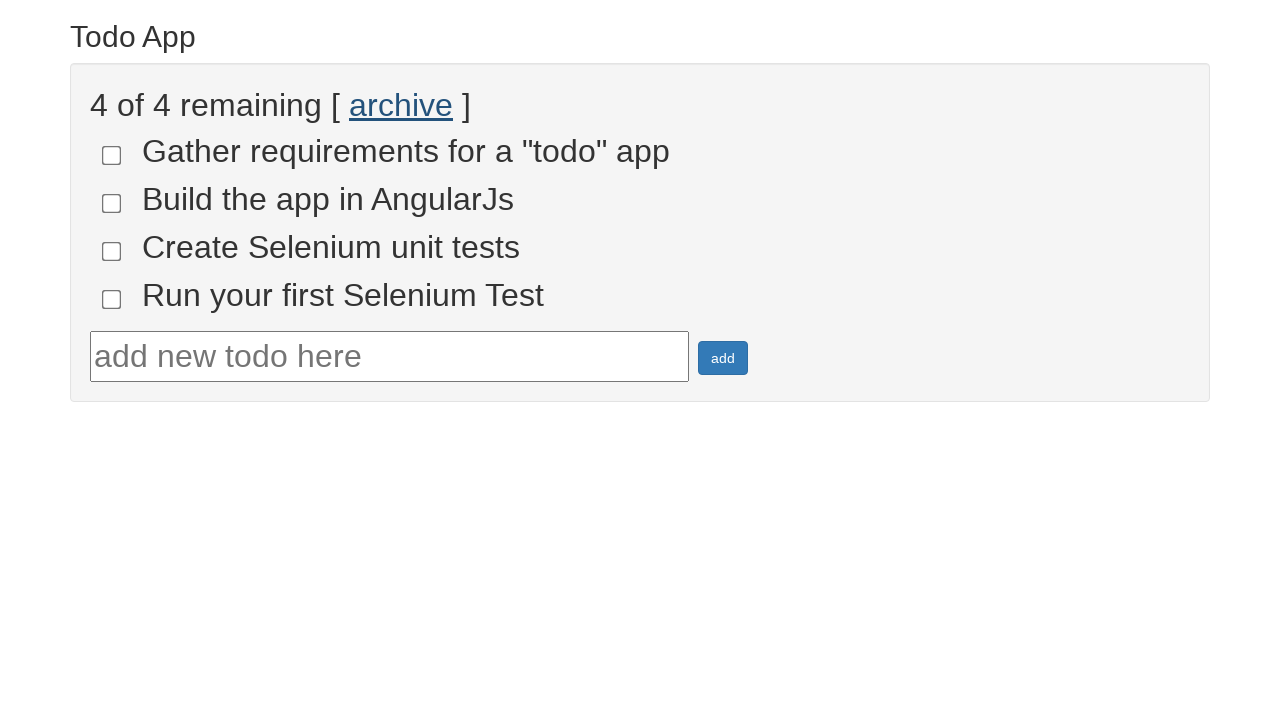